Tests that a button changes its color class attribute after 5 seconds

Starting URL: https://demoqa.com

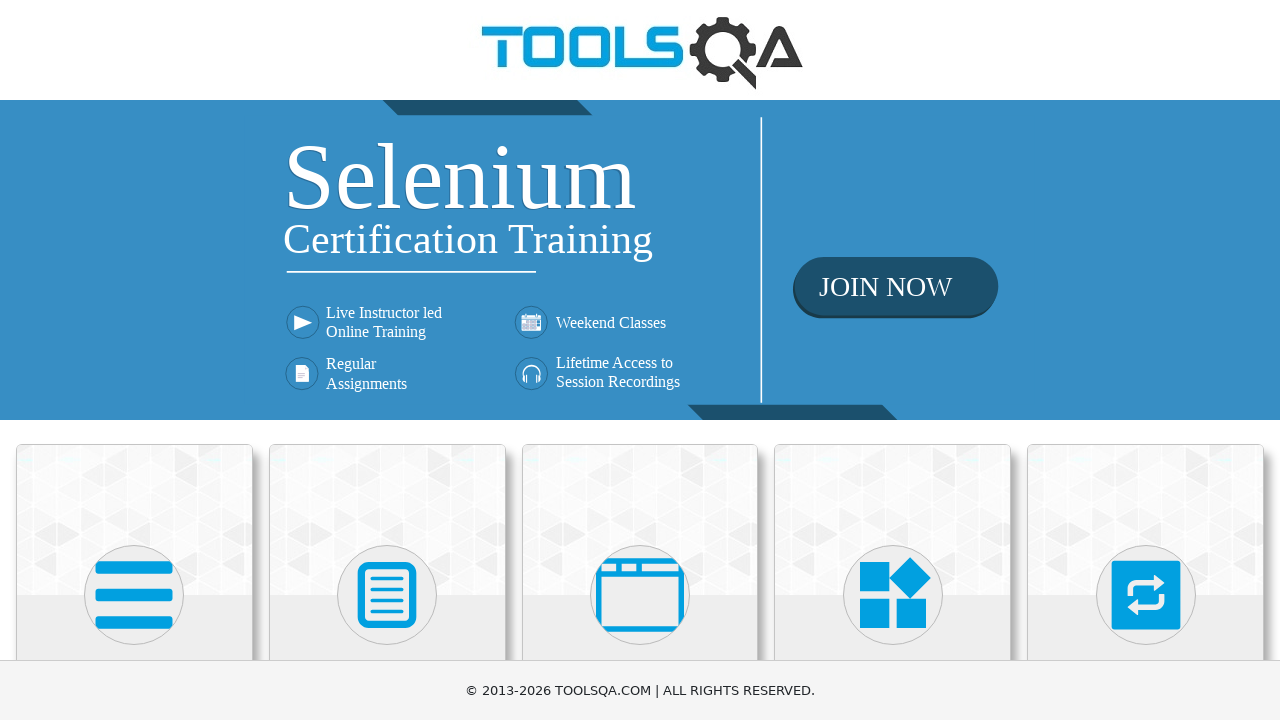

Clicked Elements button at (134, 360) on text=Elements
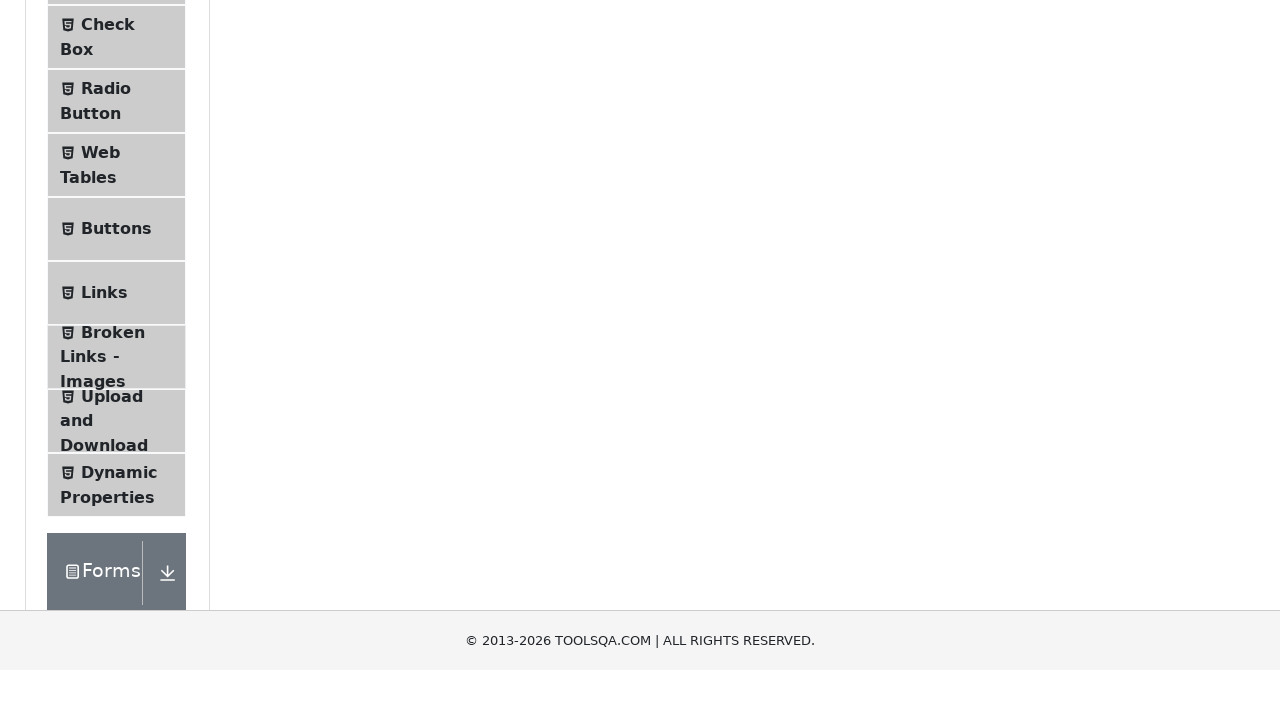

Scrolled down 500 pixels
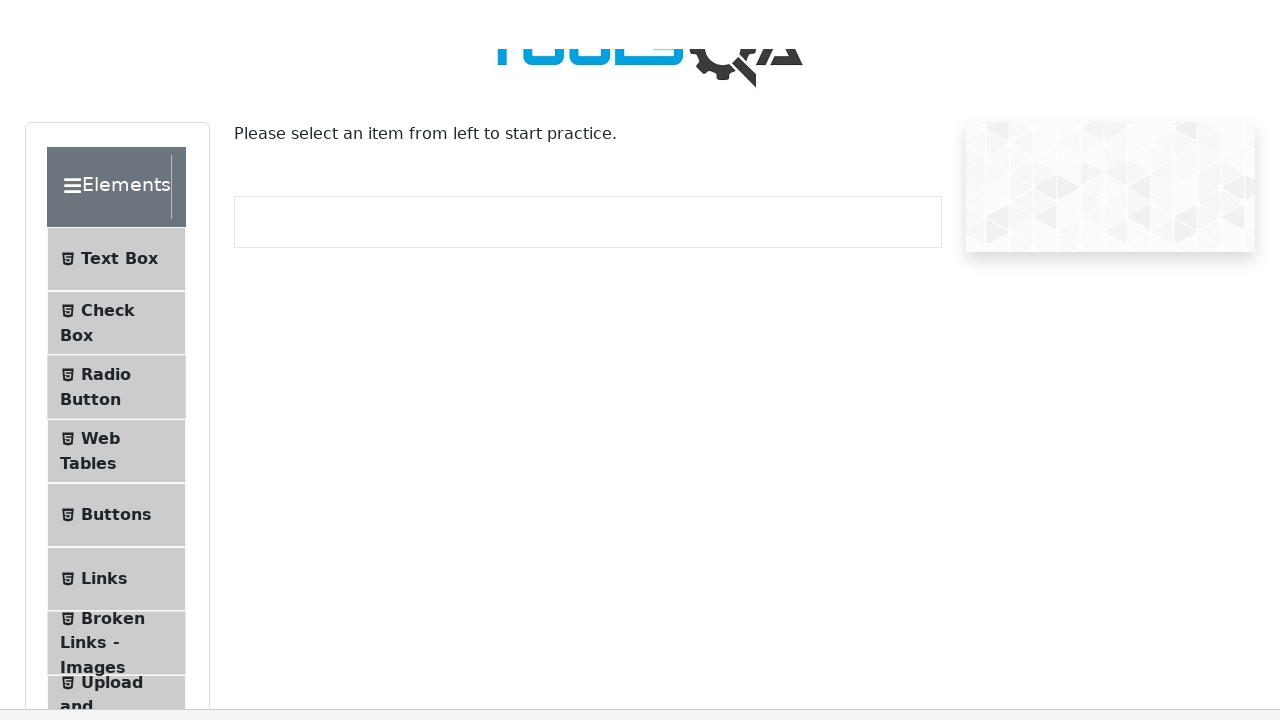

Clicked Dynamic Properties button at (119, 260) on text=Dynamic Properties
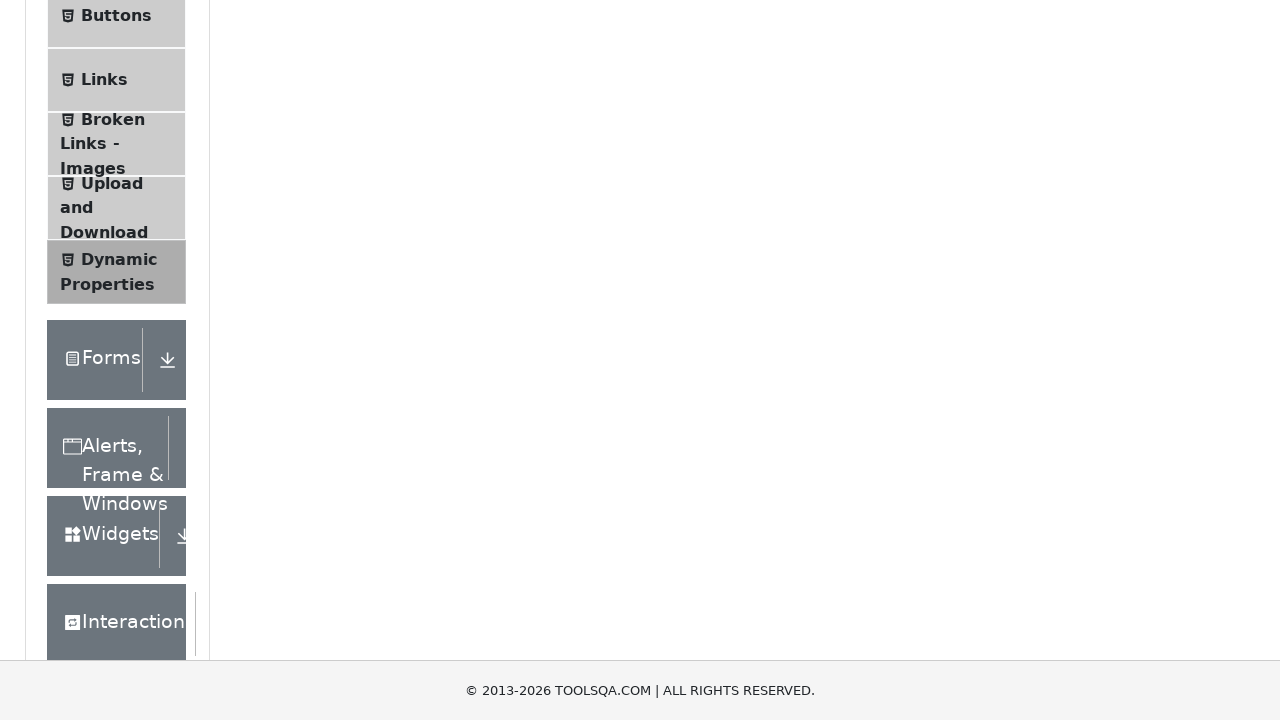

Located color change button element
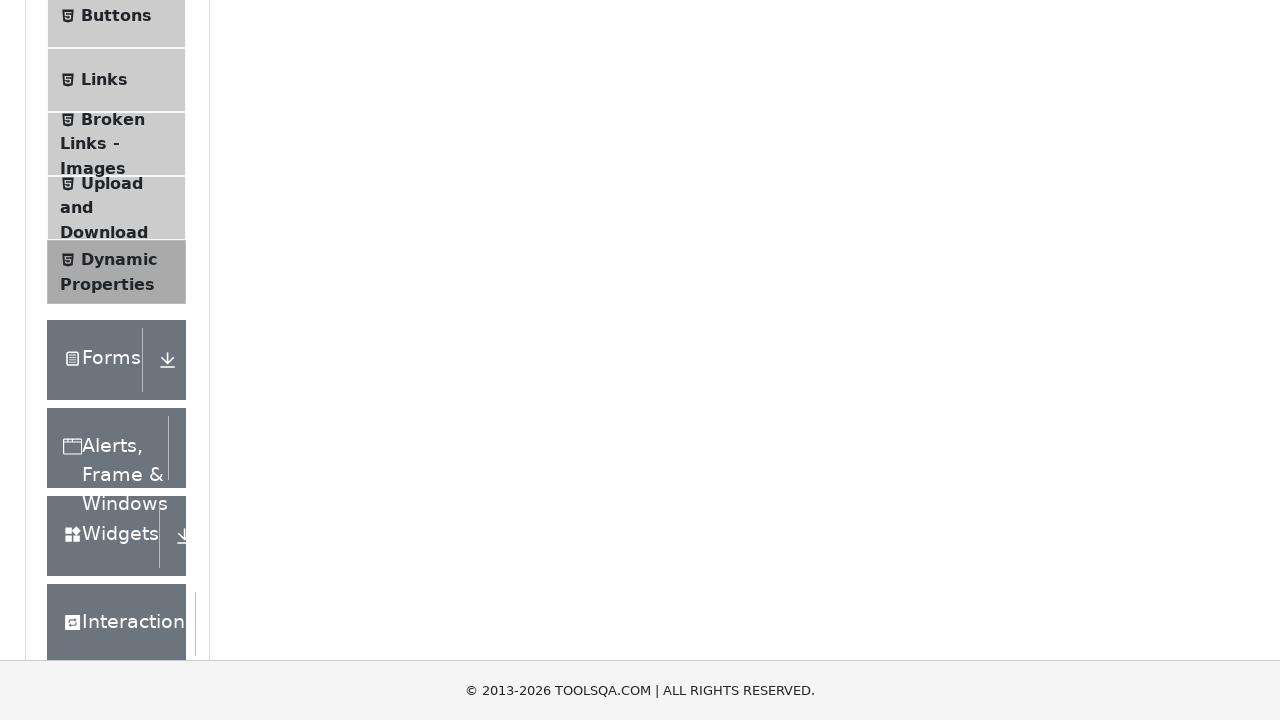

Retrieved initial class attribute: mt-4 btn btn-primary
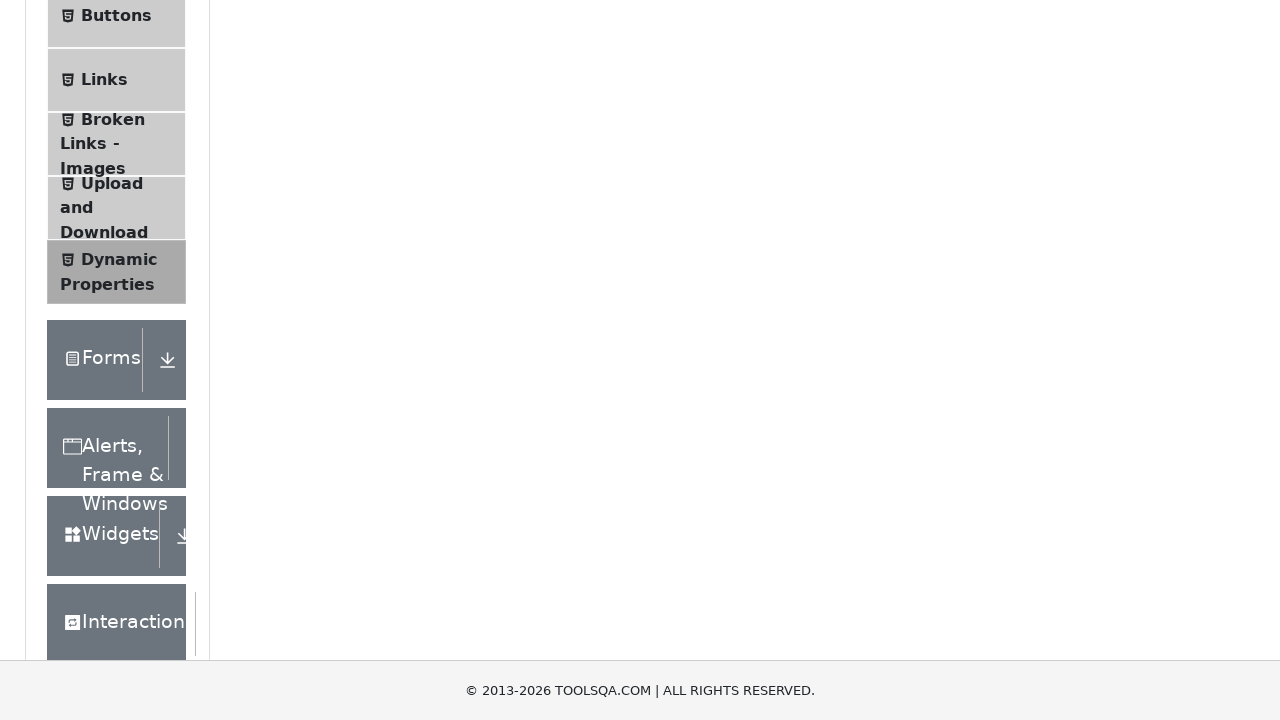

Waited 5 seconds for button color to change
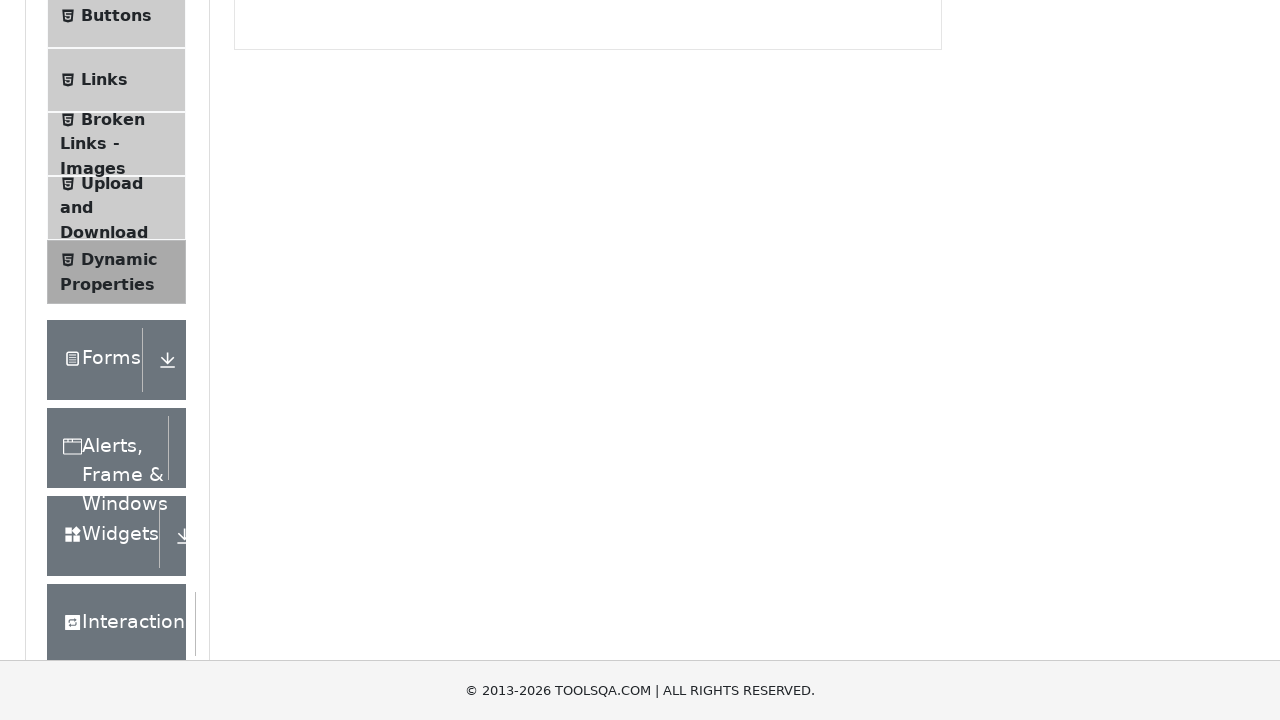

Retrieved final class attribute: mt-4 text-danger btn btn-primary
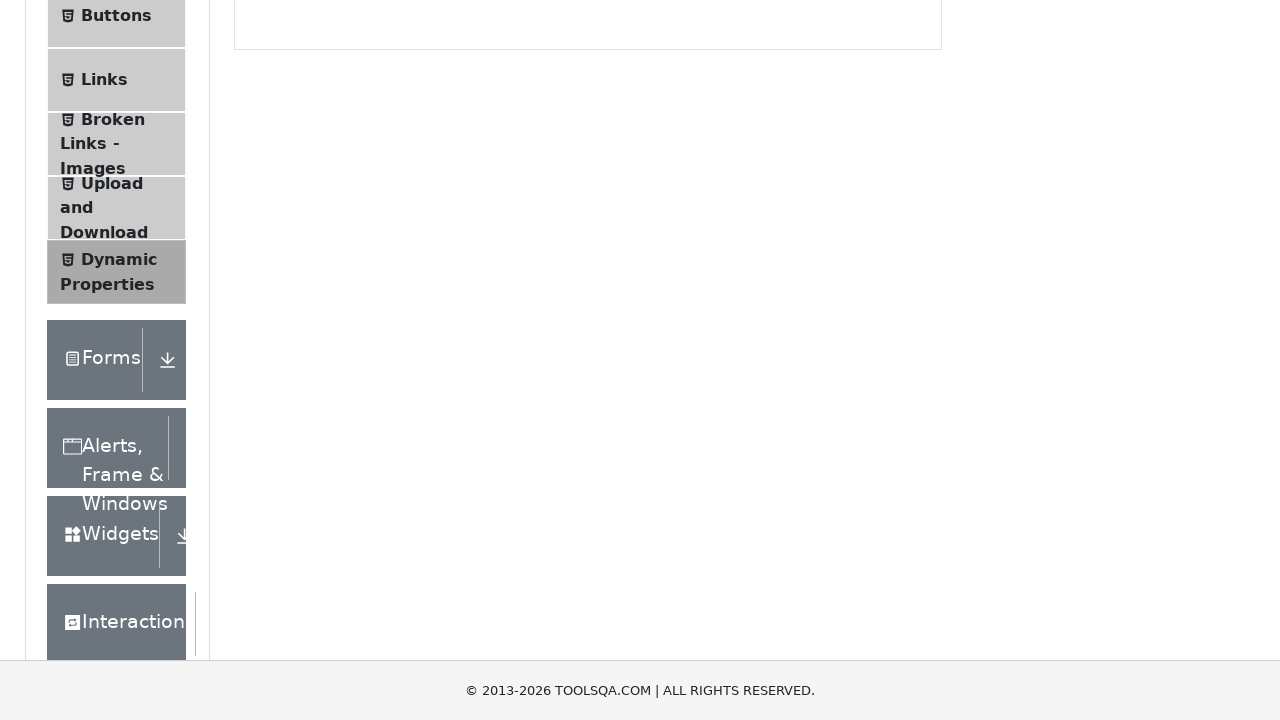

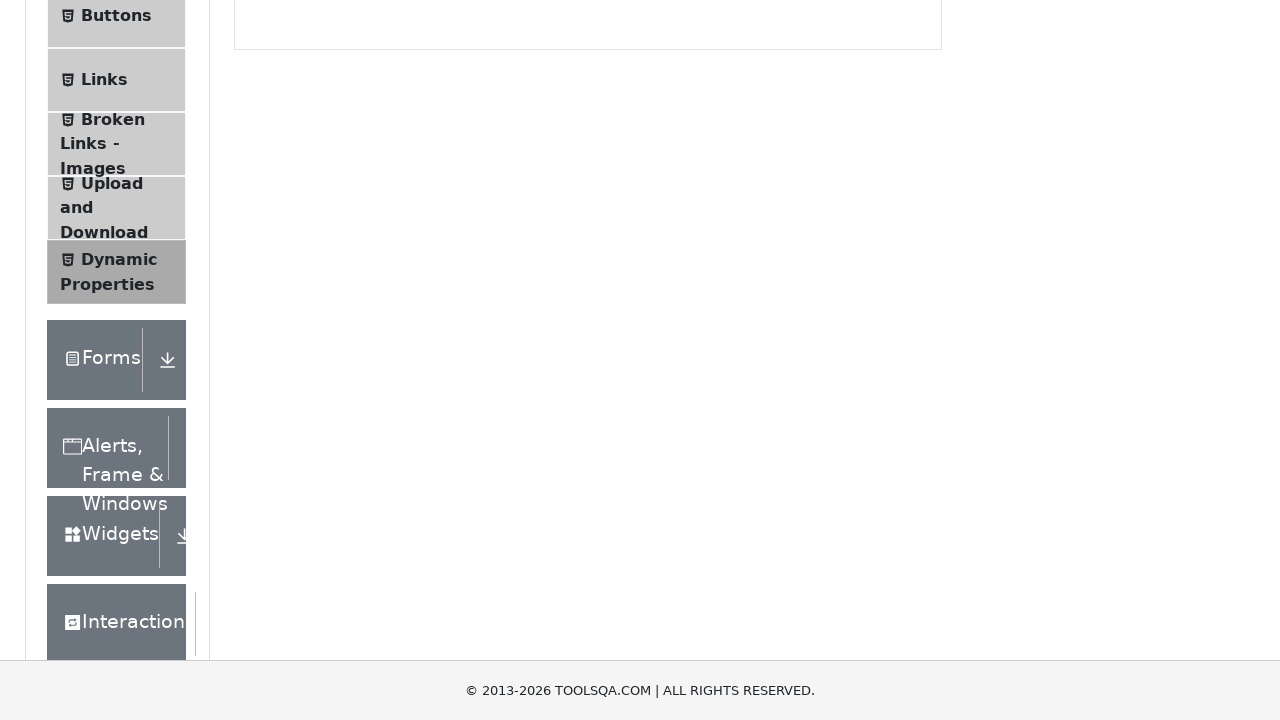